Tests conditional WebDriver methods by checking element states (enabled, selected, displayed), clicking a skip sign-in button if enabled, selecting a radio button if not already selected, and verifying element visibility.

Starting URL: https://demo.automationtesting.in

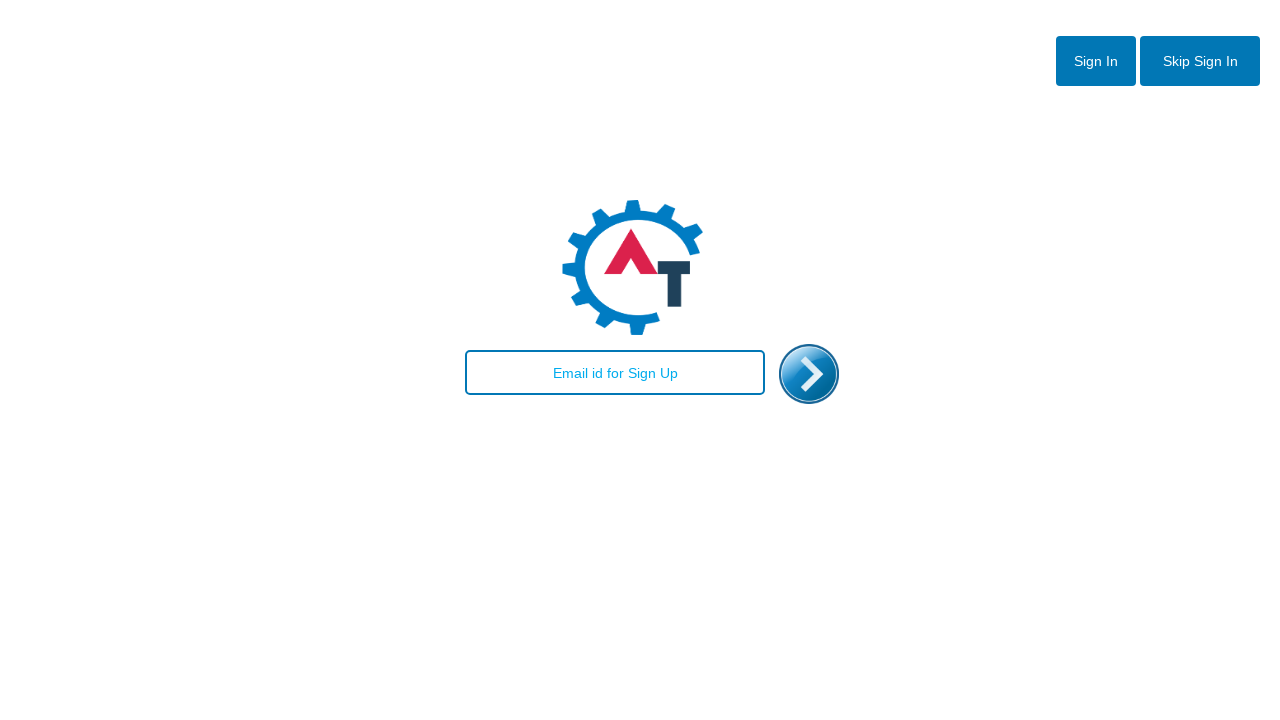

Waited for email field to load
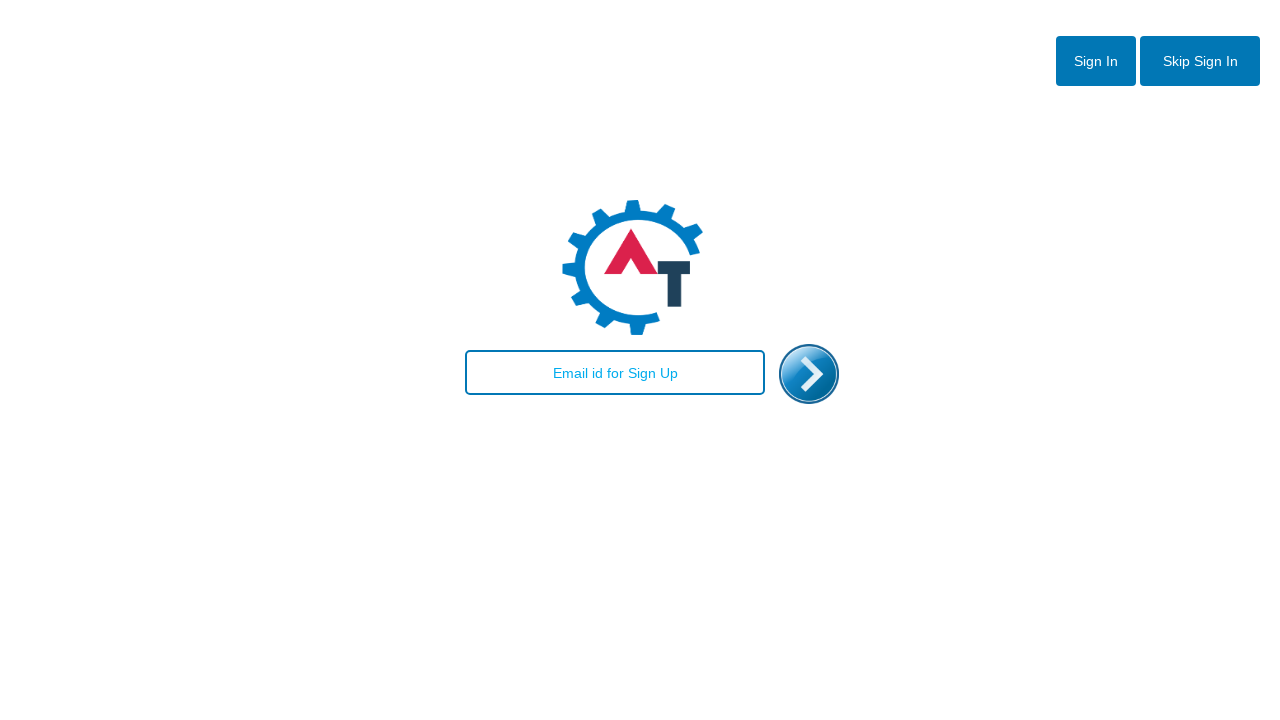

Located Skip Sign In button
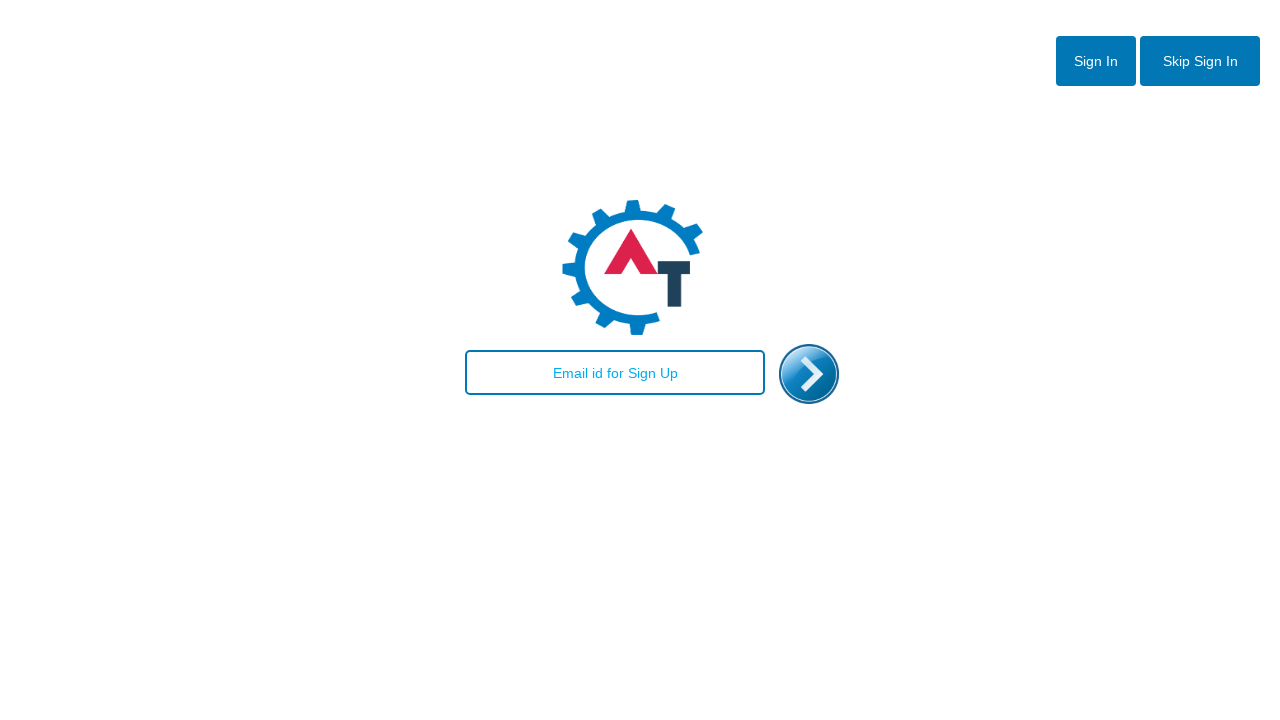

Verified Skip Sign In button is enabled
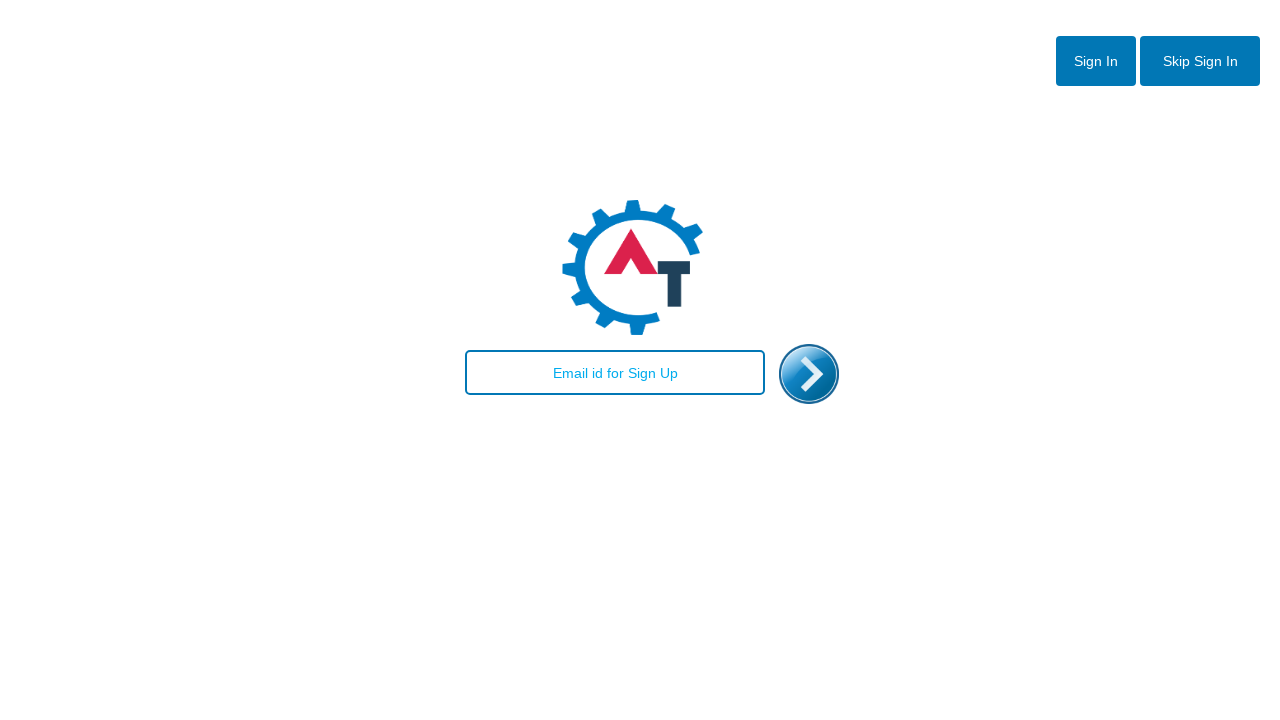

Clicked Skip Sign In button at (1200, 61) on xpath=//button[contains(text(),'Skip Sign In')]
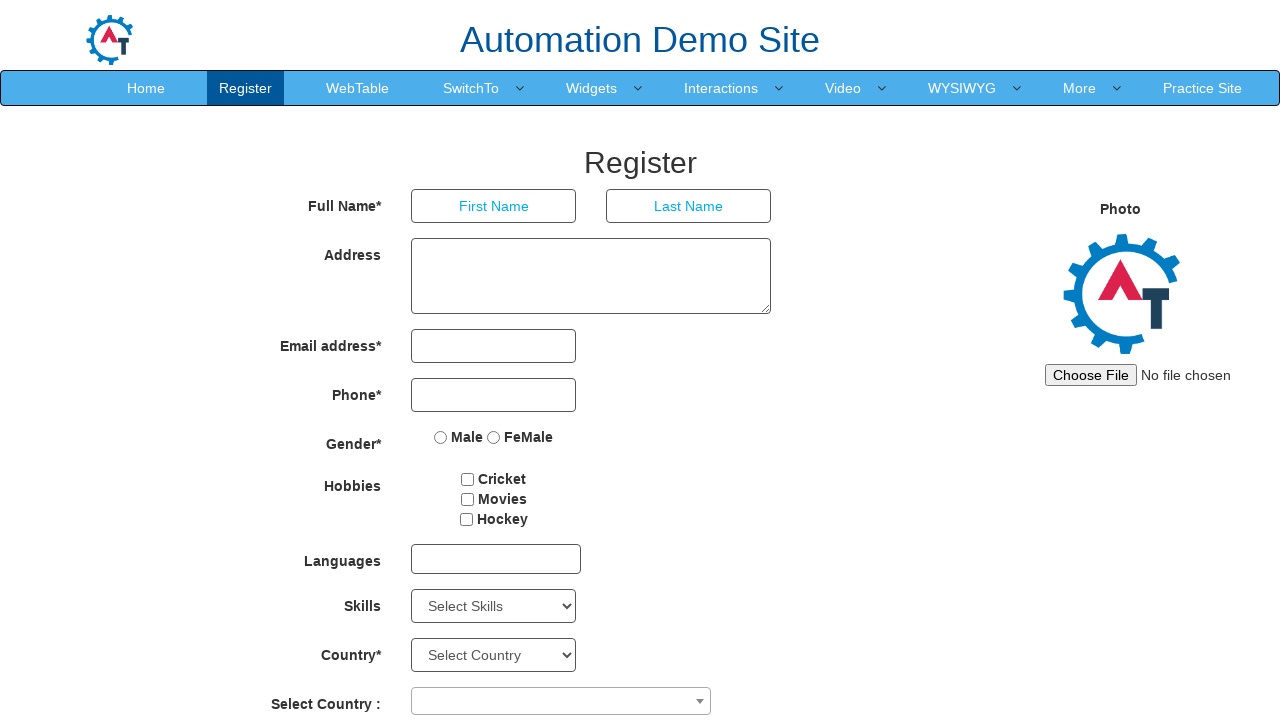

Waited for Automation Demo Site heading to load
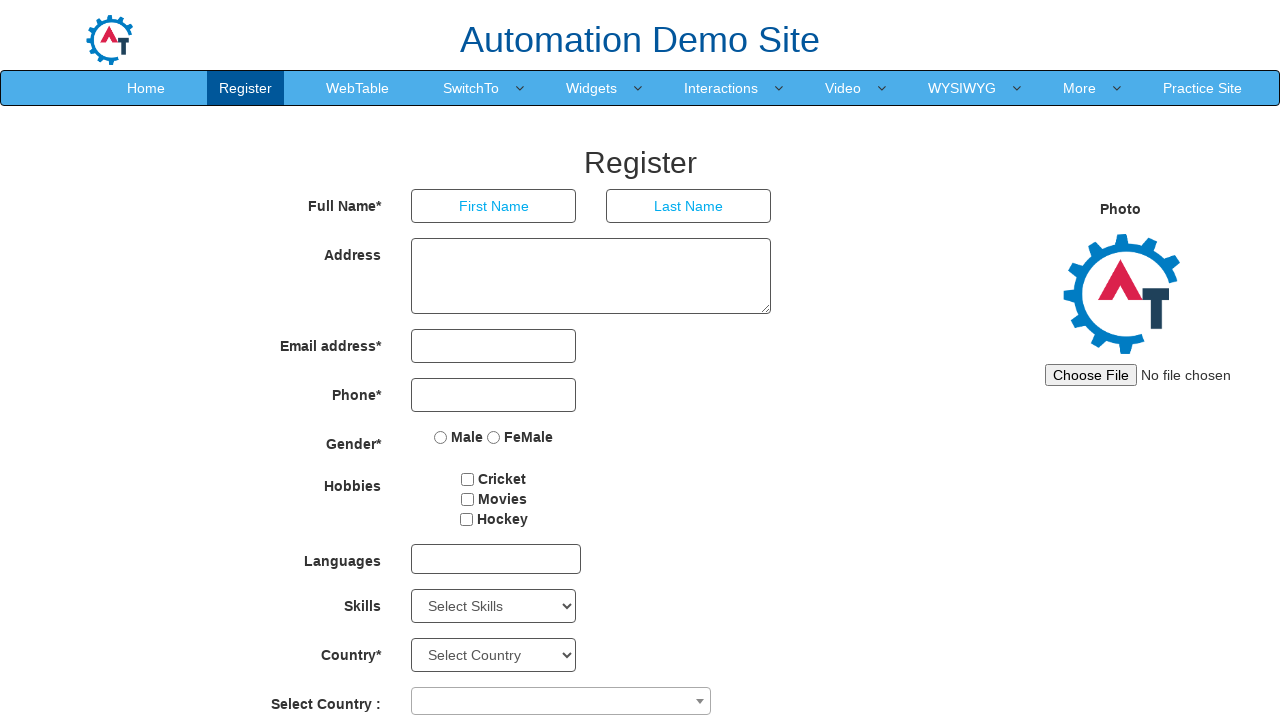

Located Male radio button
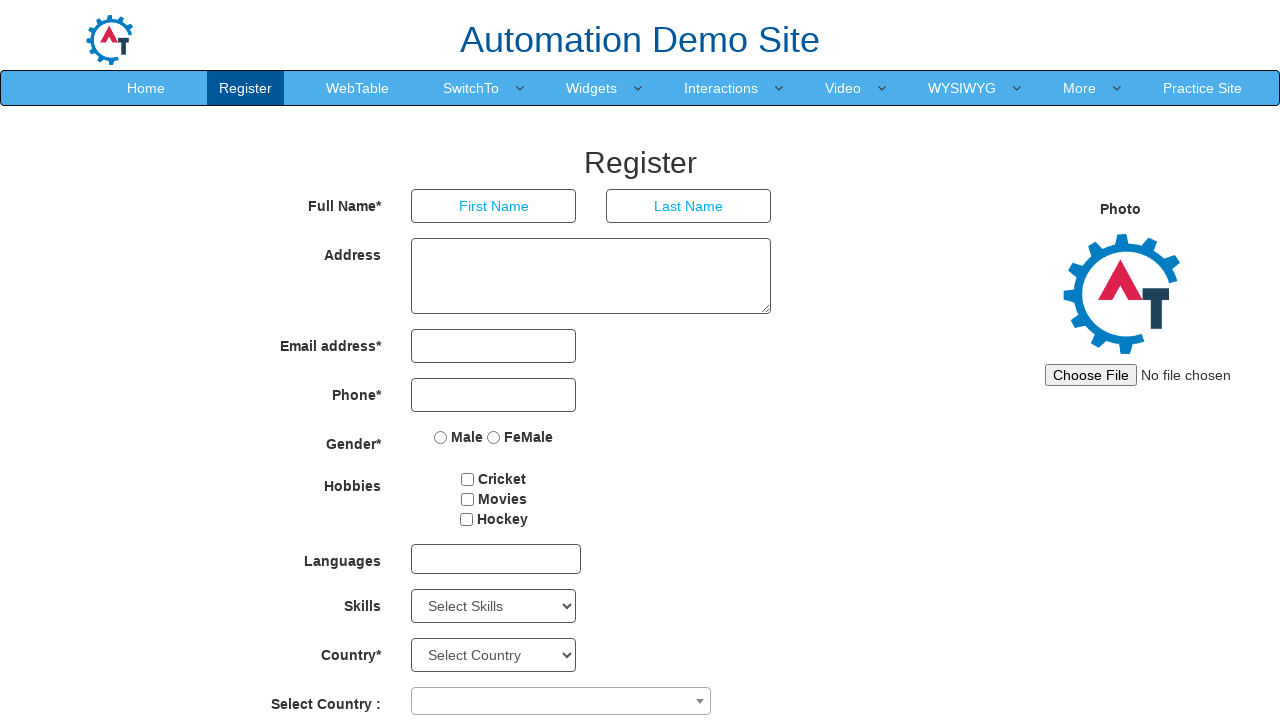

Verified Male radio button is not selected
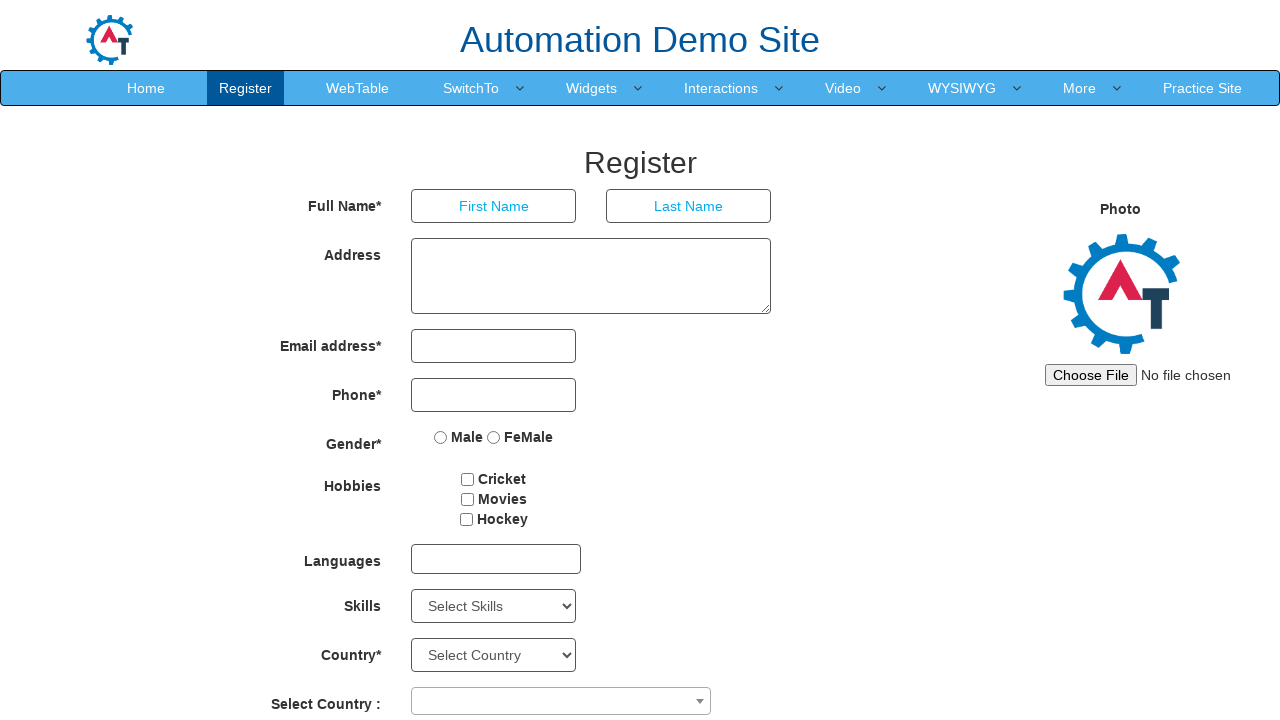

Clicked Male radio button to select it at (441, 437) on xpath=//input[@value='Male']
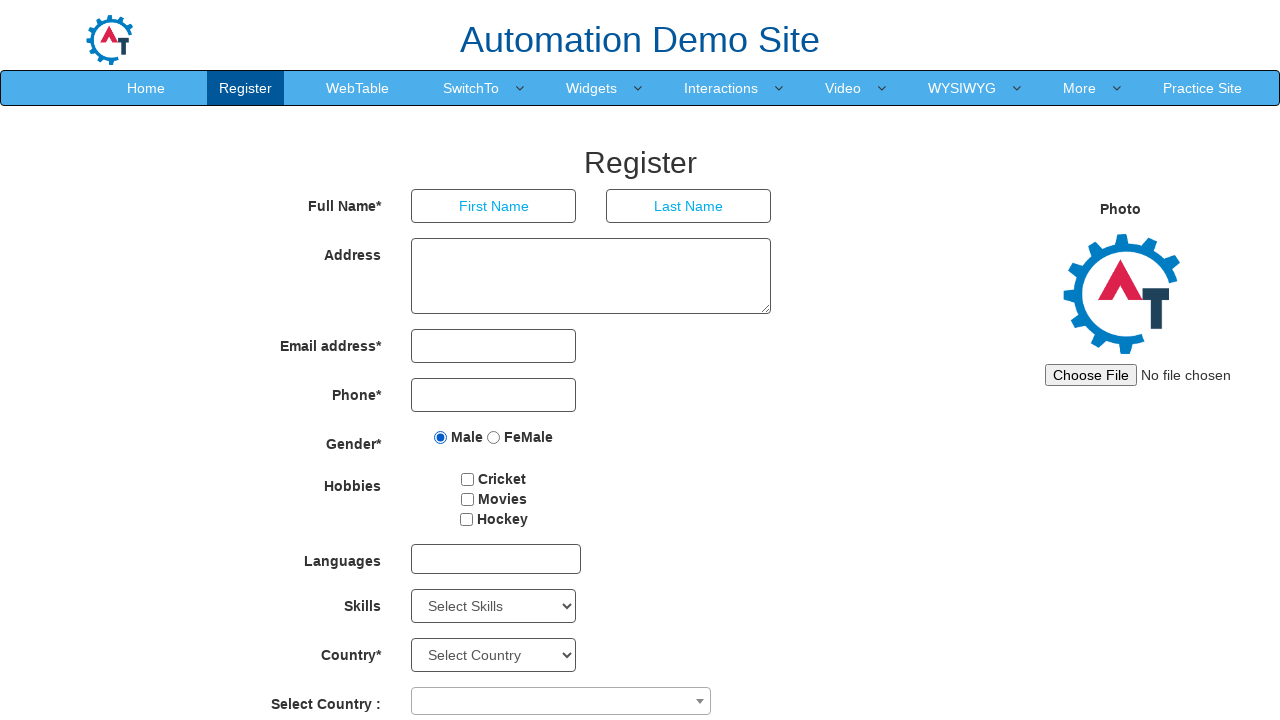

Asserted Male radio button is selected
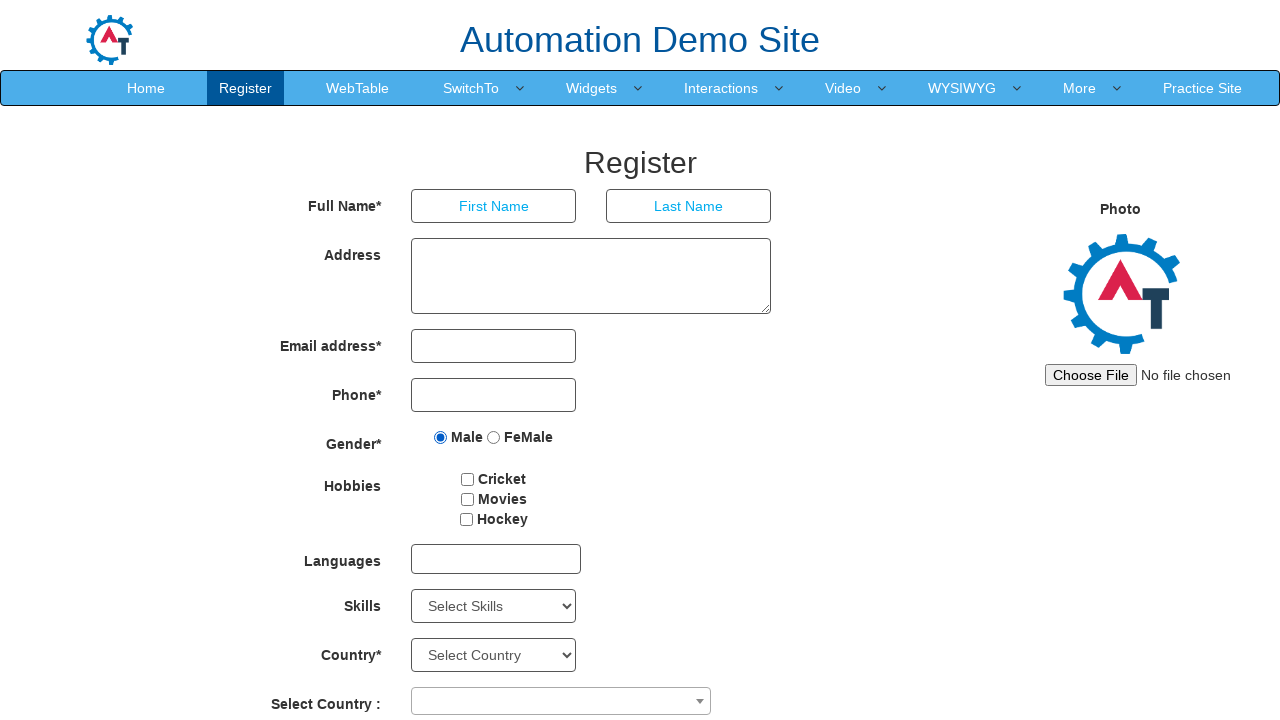

Located submit button
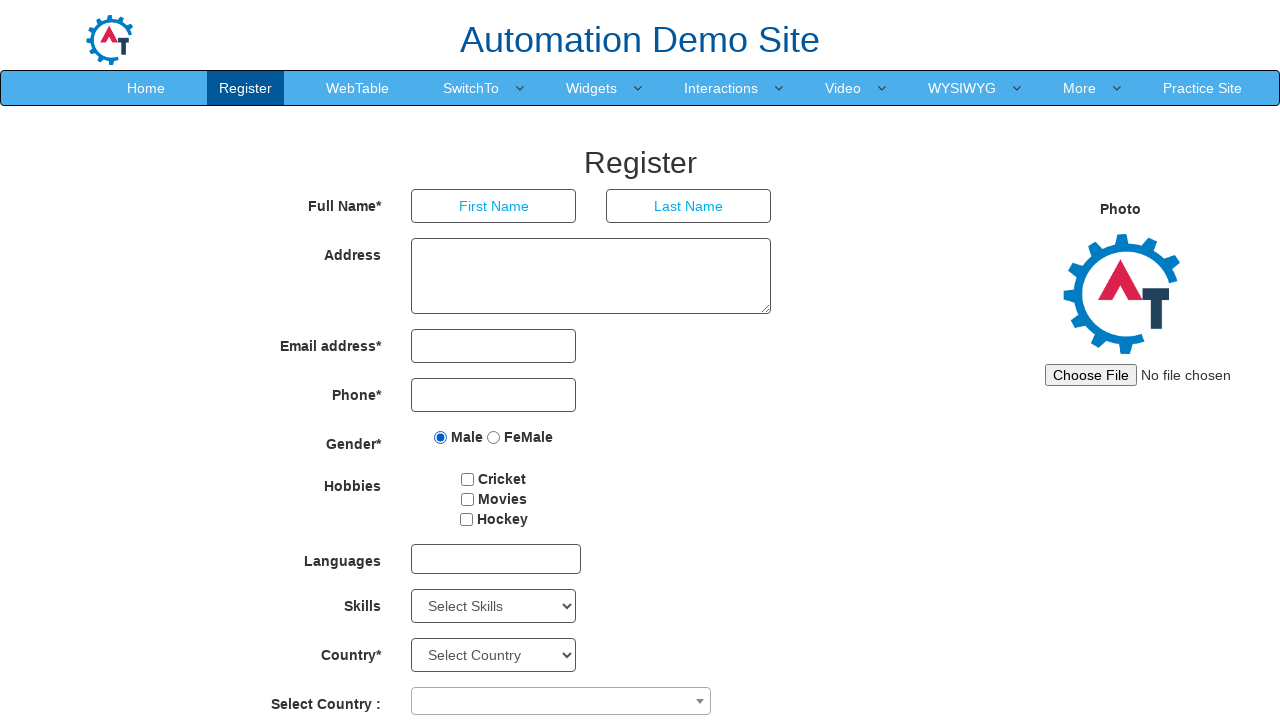

Asserted submit button is visible
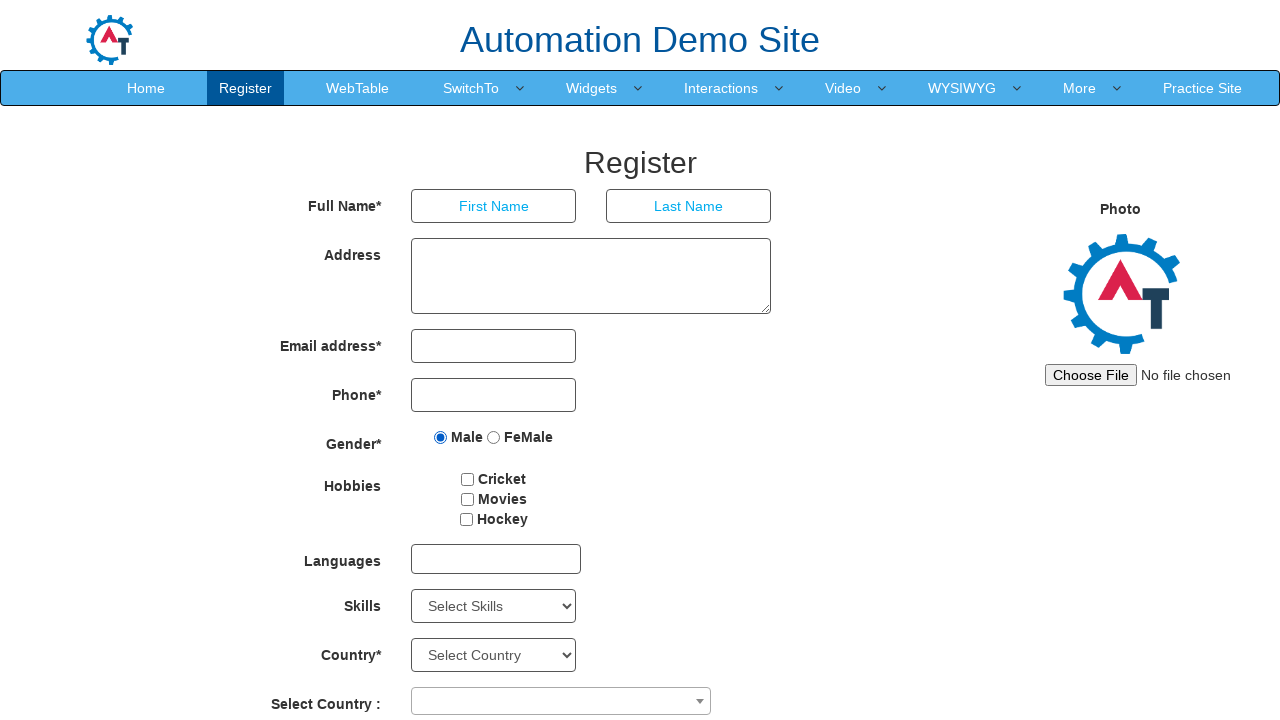

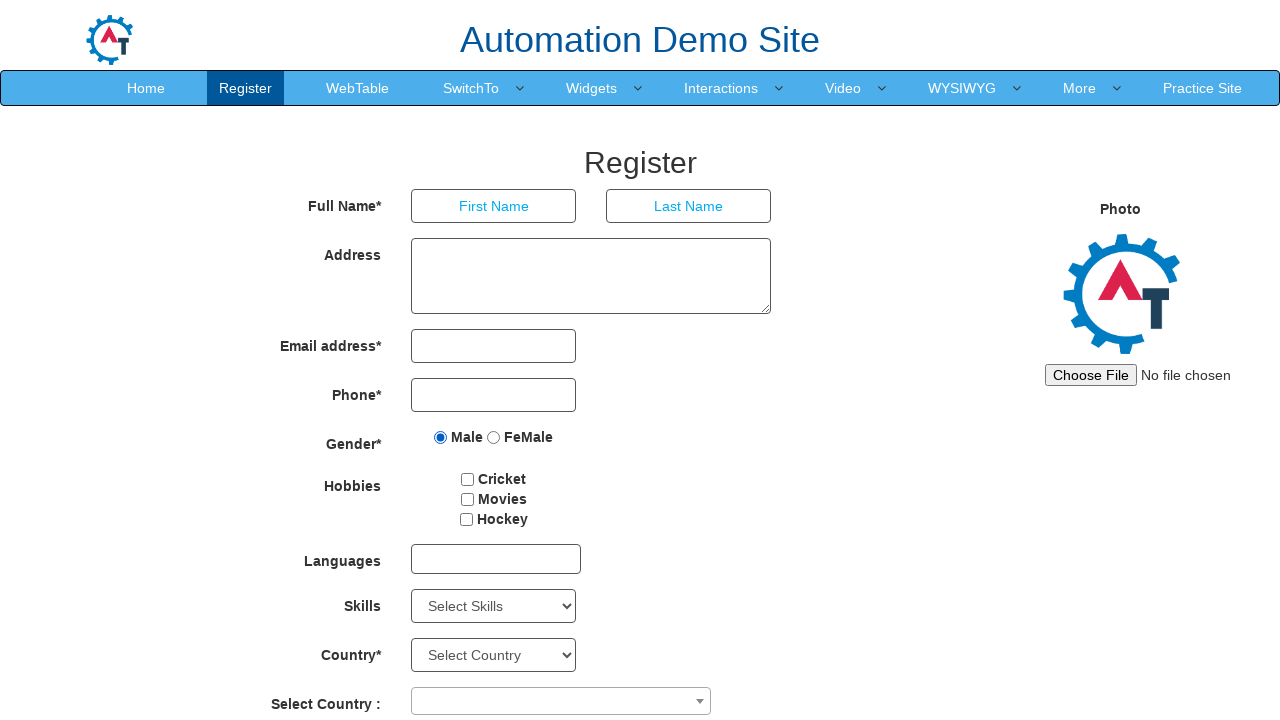